Tests user registration functionality by filling out the sign-up form with valid data including name, email, phone, address, and password fields, then submitting the form.

Starting URL: https://www.univerzalno.com/

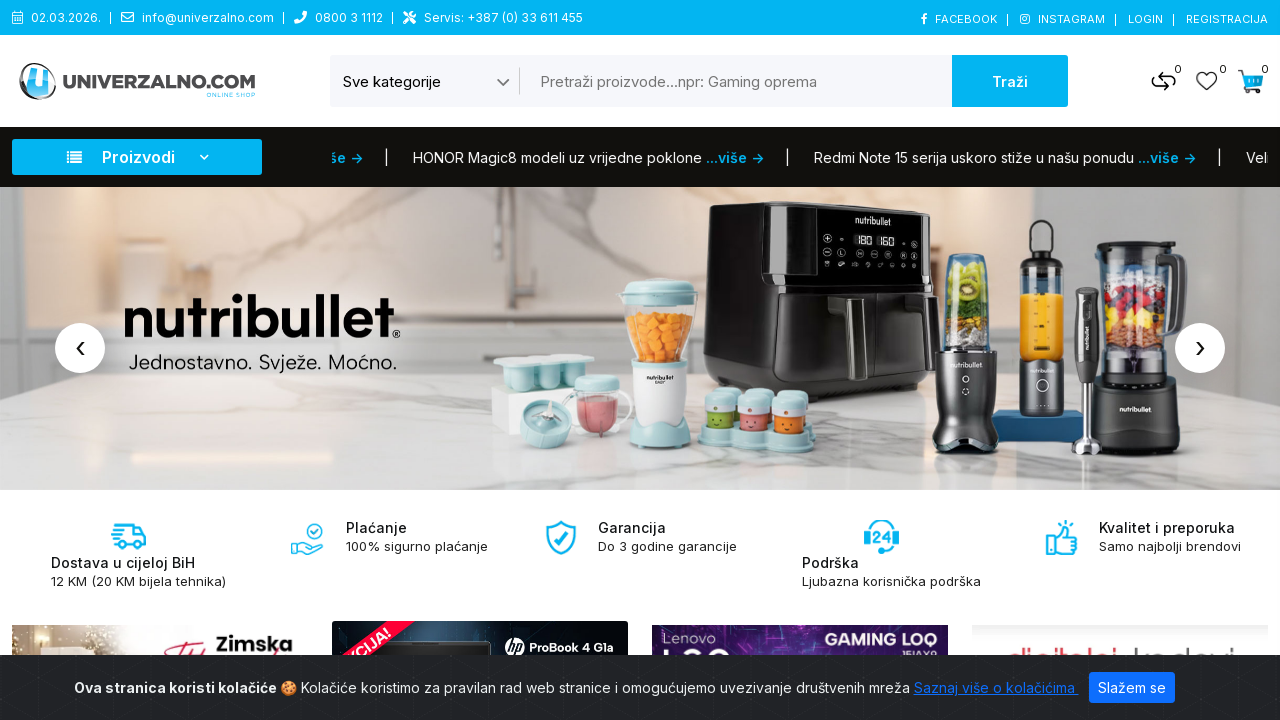

Clicked on sign up button at (1227, 19) on xpath=/html/body/div/header/div[1]/div/div/div/div/a[4]
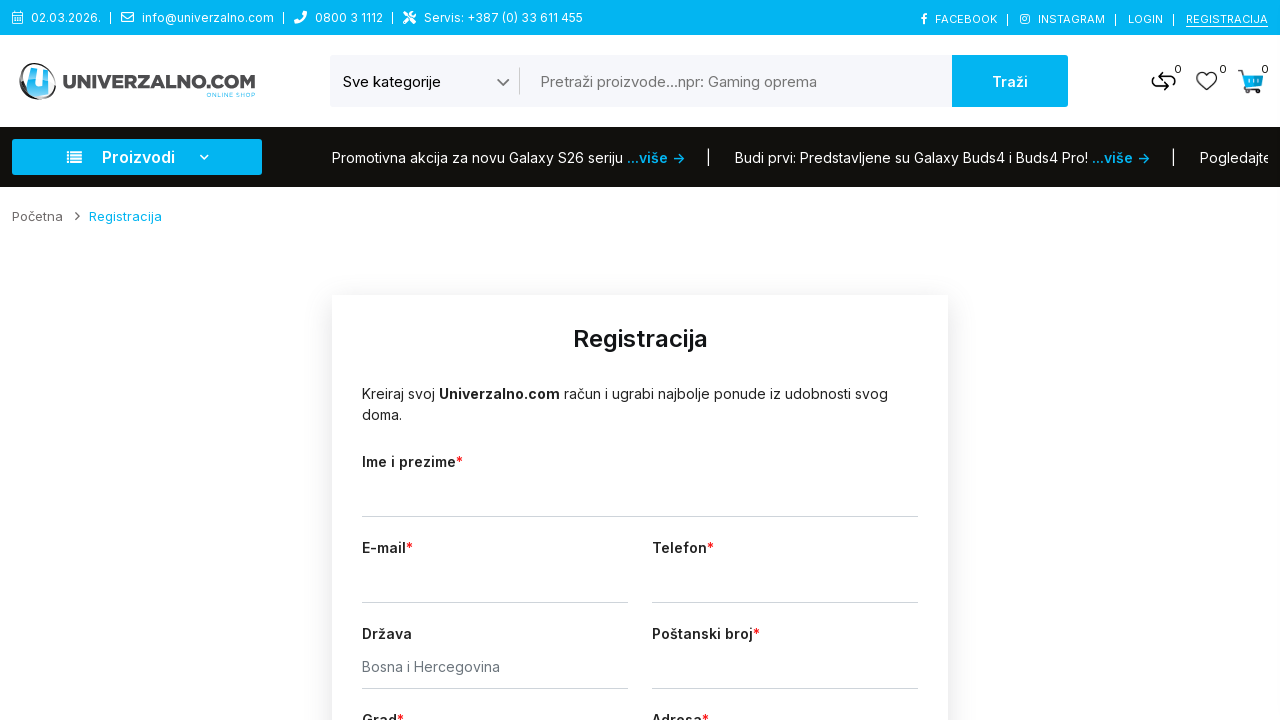

Waited 1 second for page to load
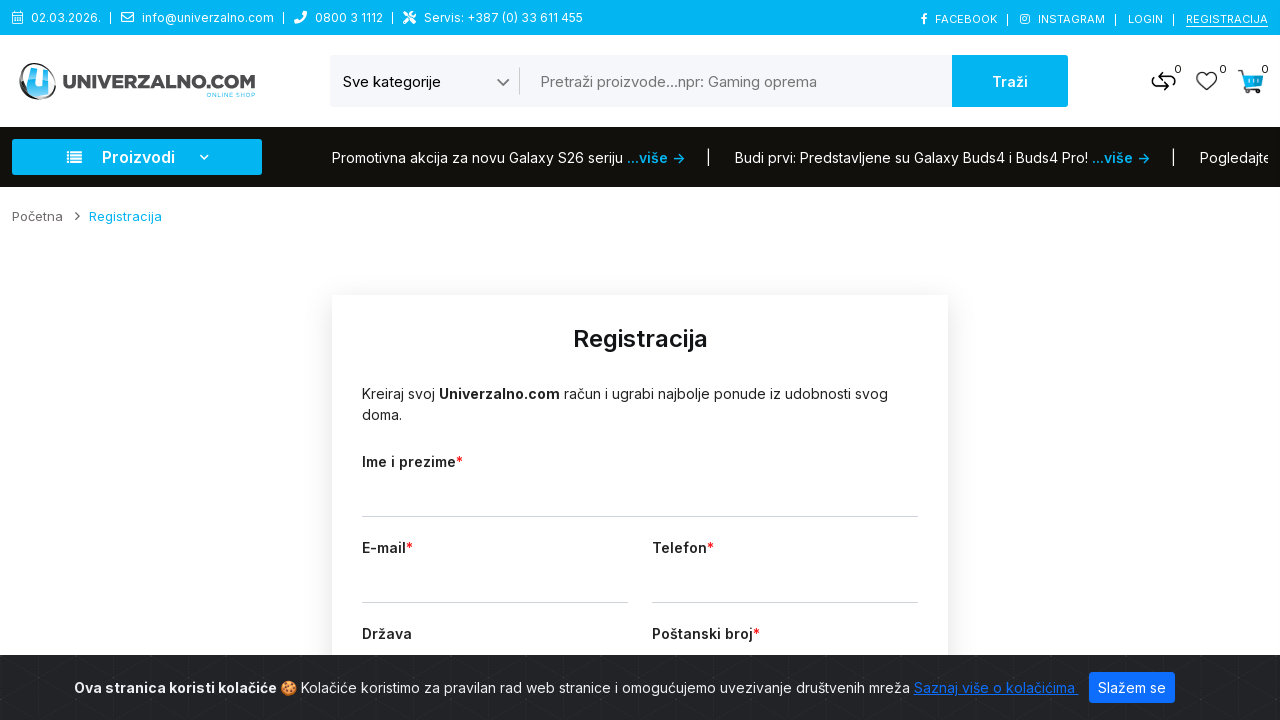

Filled name field with 'Elena Rodriguez' on #user-name
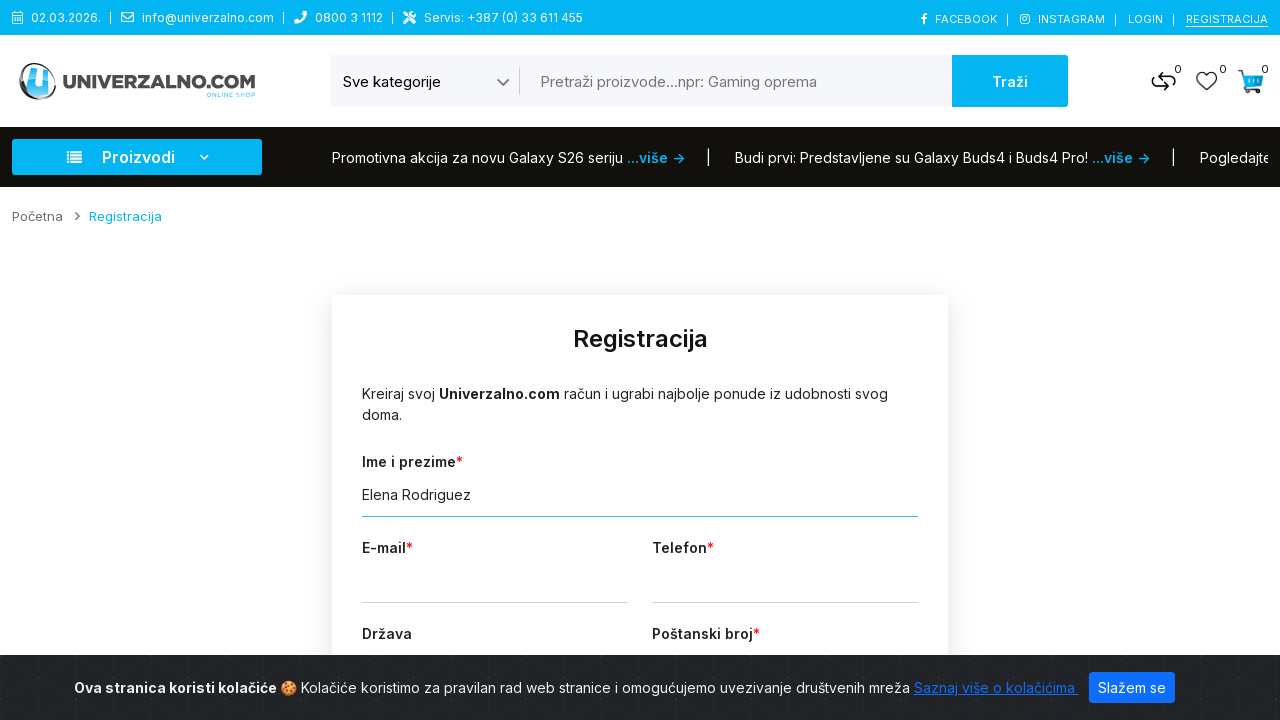

Scrolled down 400 pixels
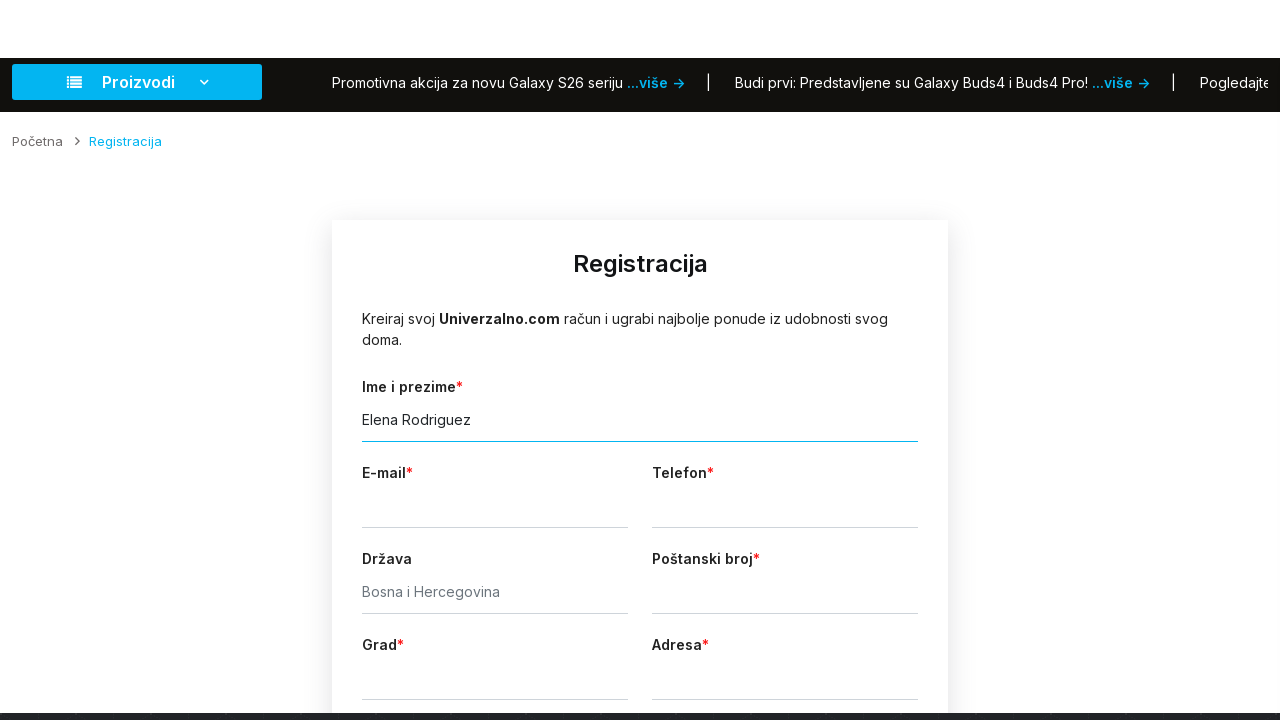

Waited 500 milliseconds
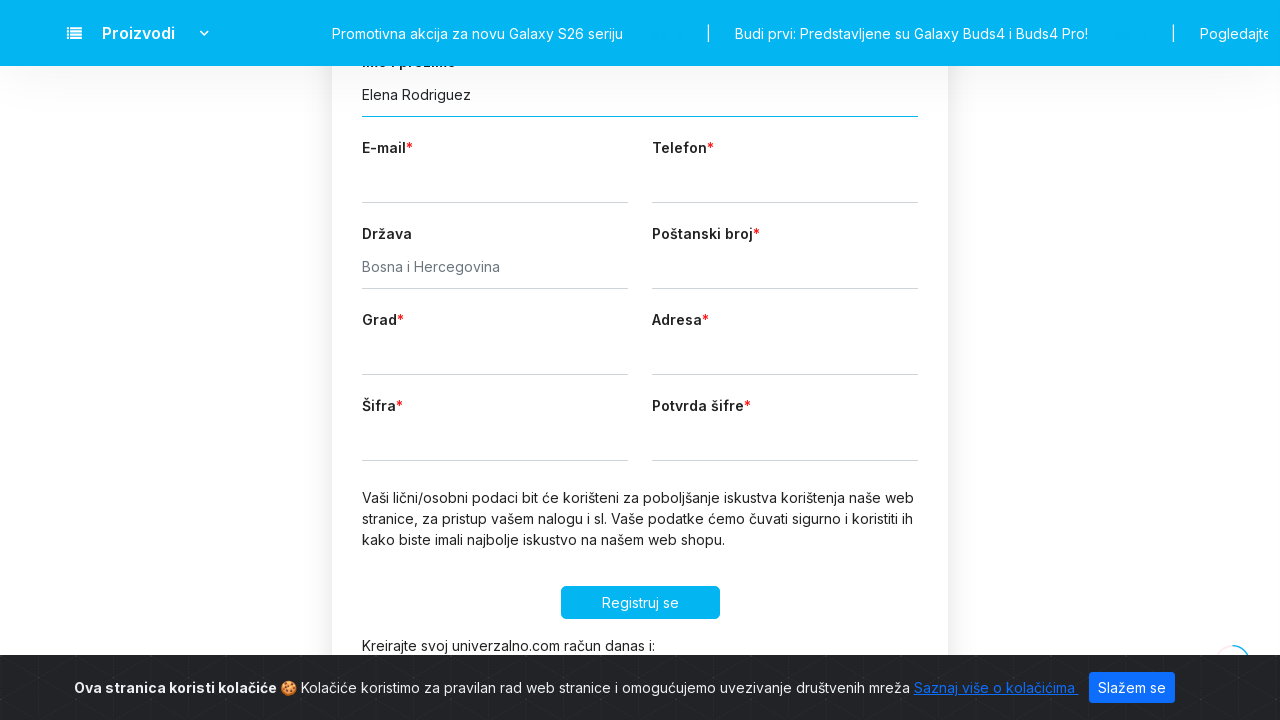

Filled email field with 'elena.rodriguez87@gmail.com' on #user-email
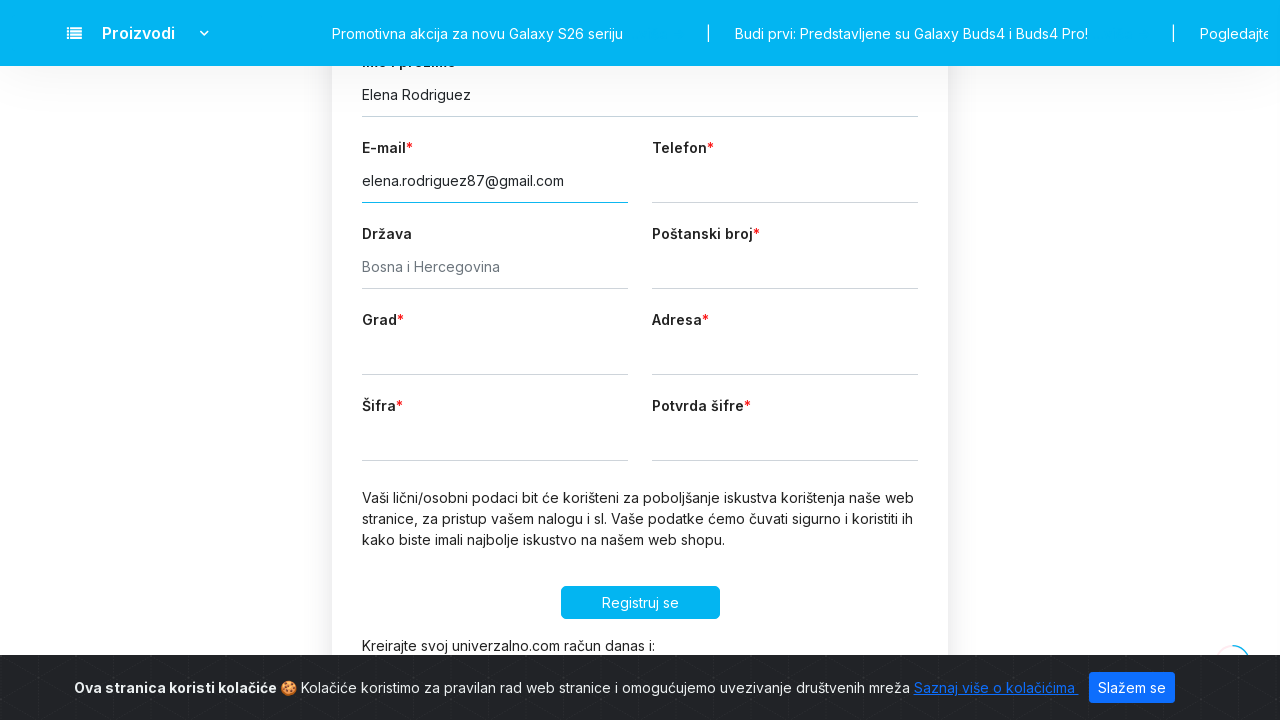

Filled phone field with '062548123' on #user-phone
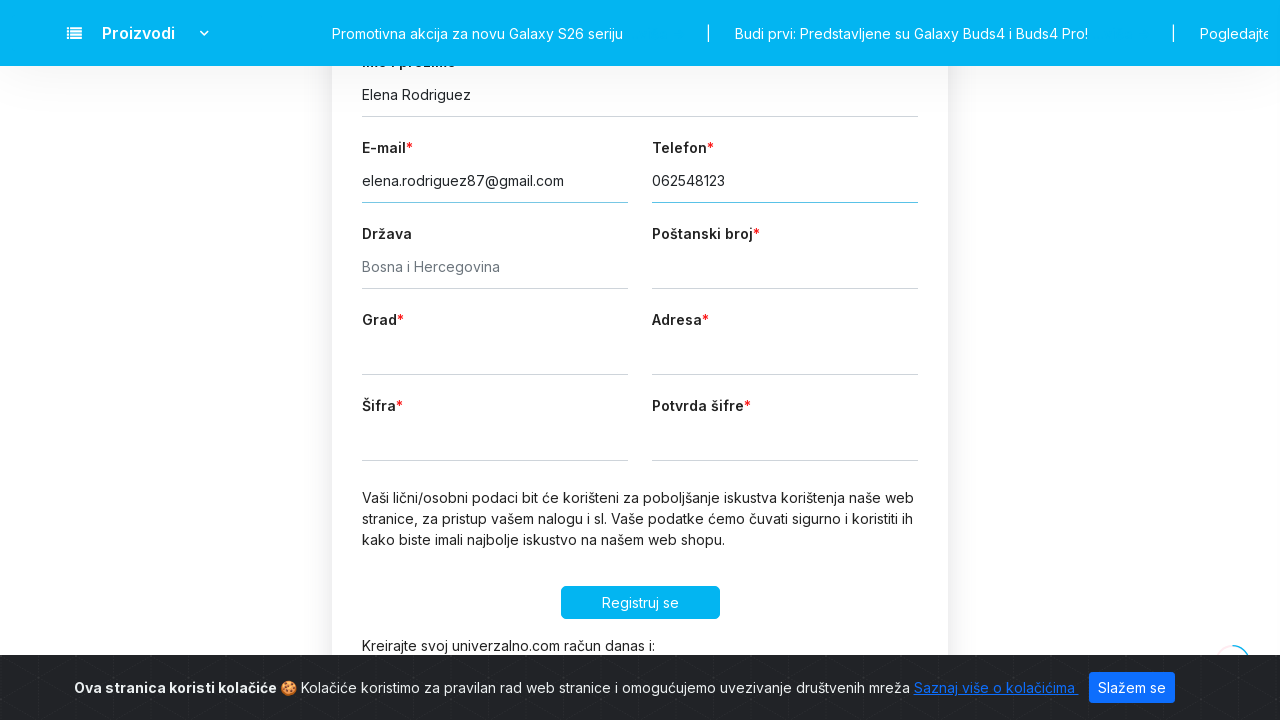

Filled zip code field with '71000' on #user-zip-code
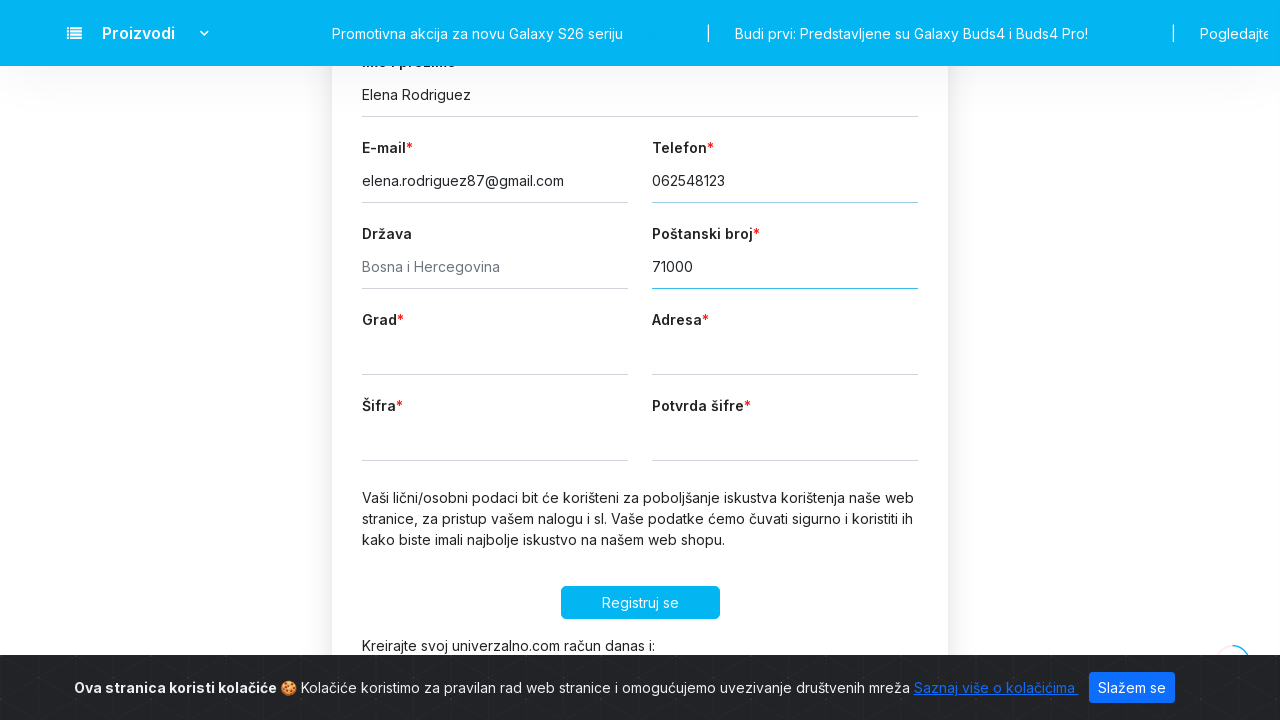

Filled city field with 'Sarajevo' on #user-city
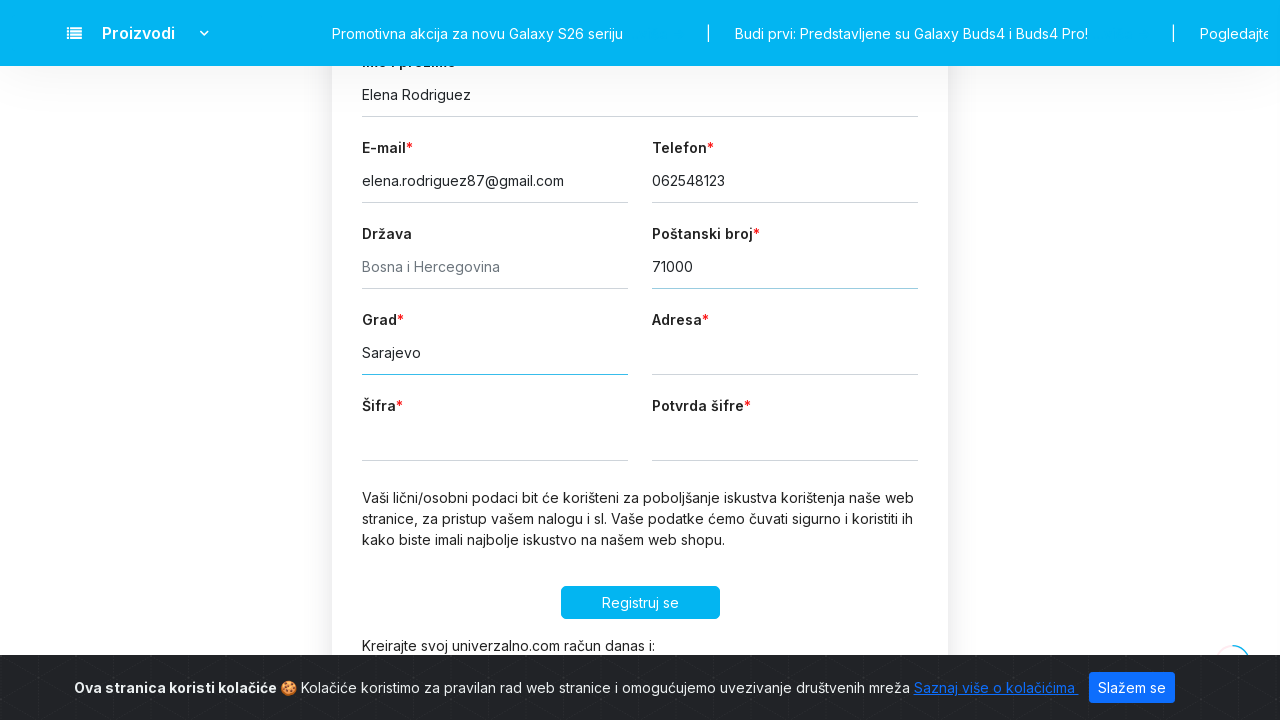

Filled address field with 'Ulica Marka Marulica 15' on #user-address
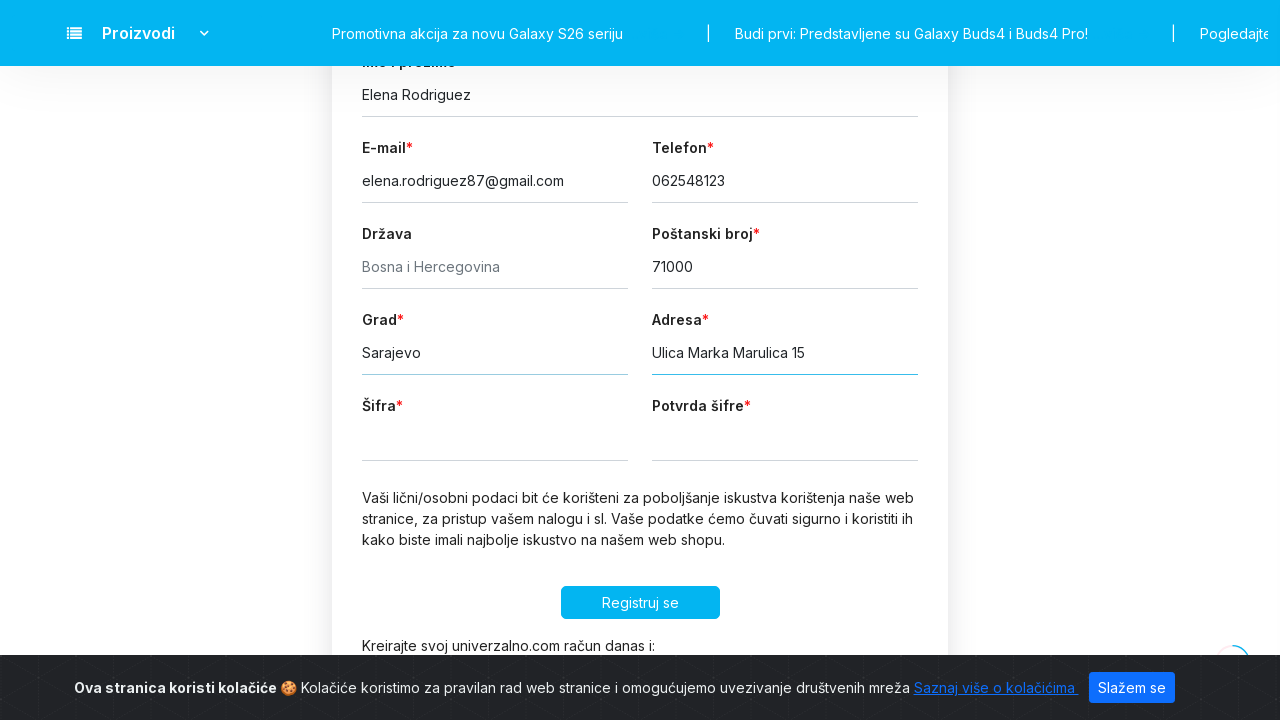

Filled password field with 'SecurePass123!' on #user-password
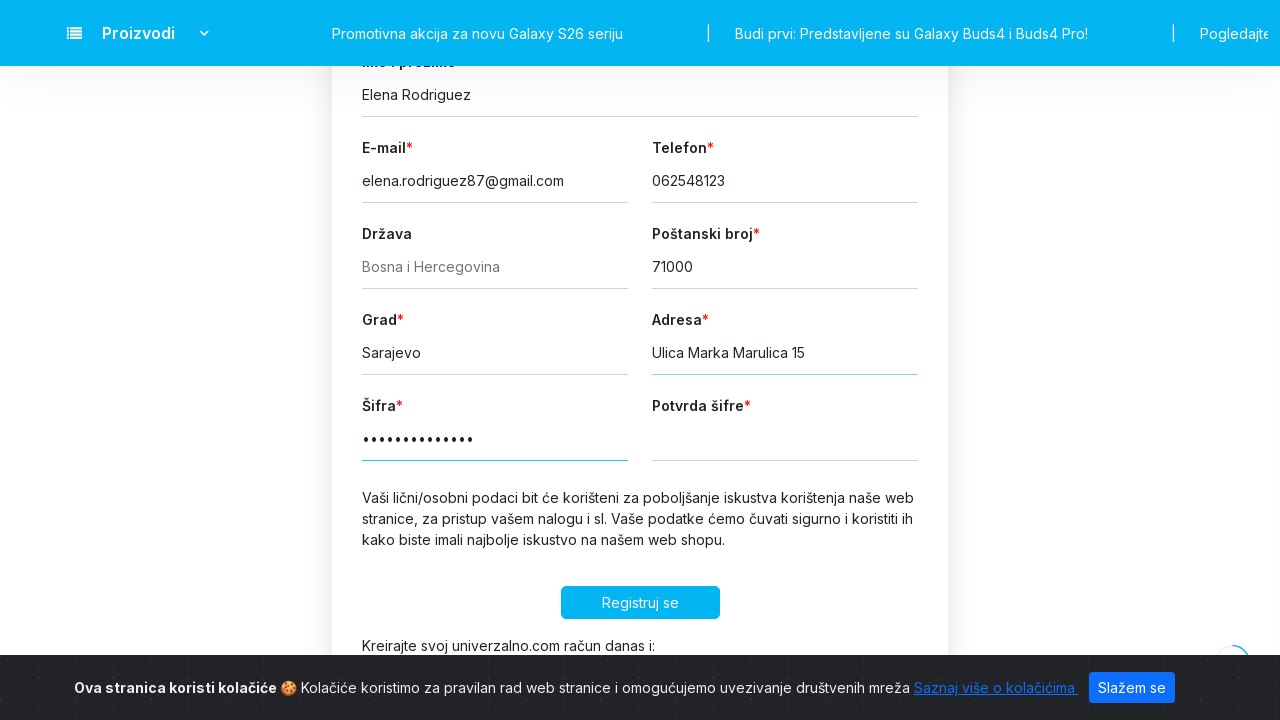

Filled password confirmation field with 'SecurePass123!' on #user-password-confirmation
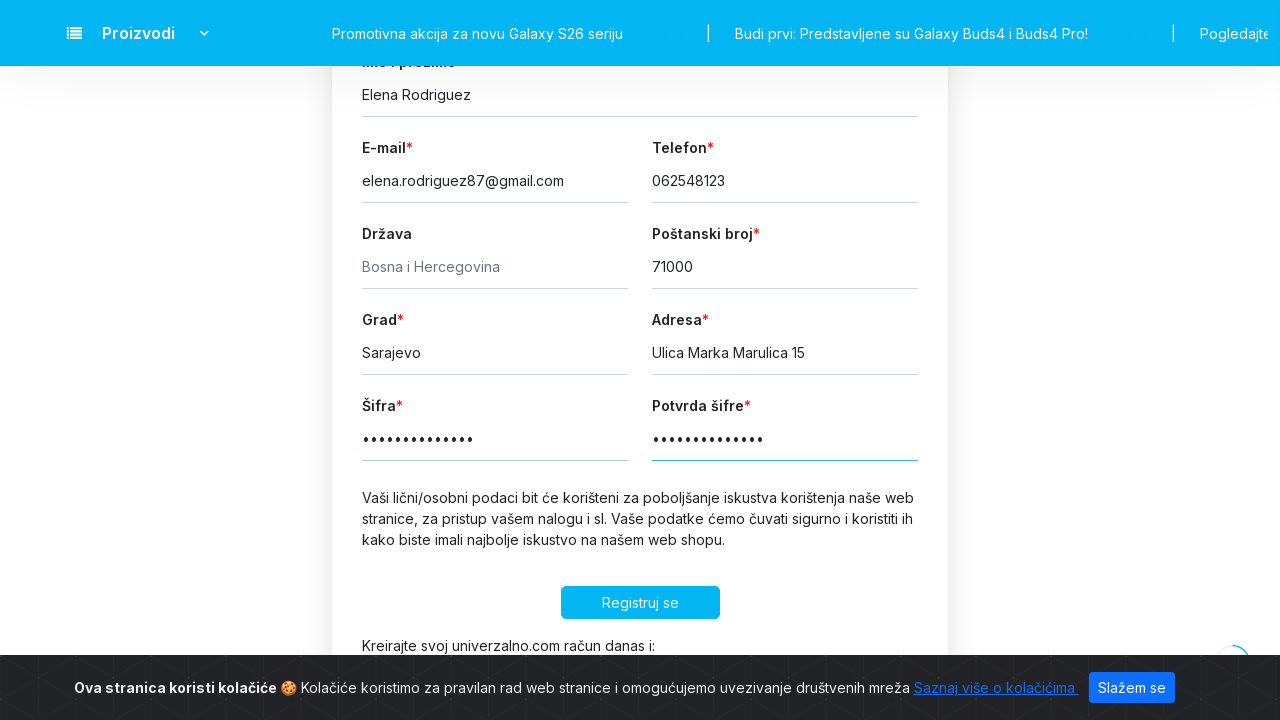

Scrolled down 200 pixels
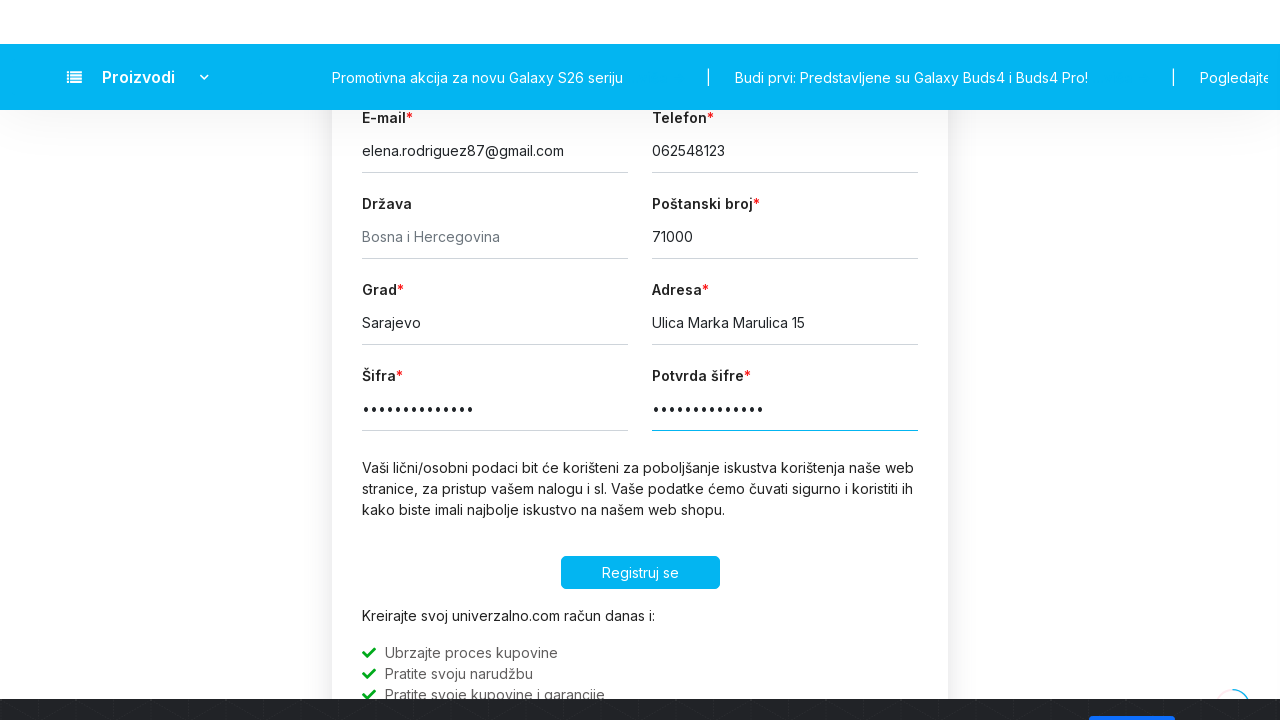

Waited 500 milliseconds
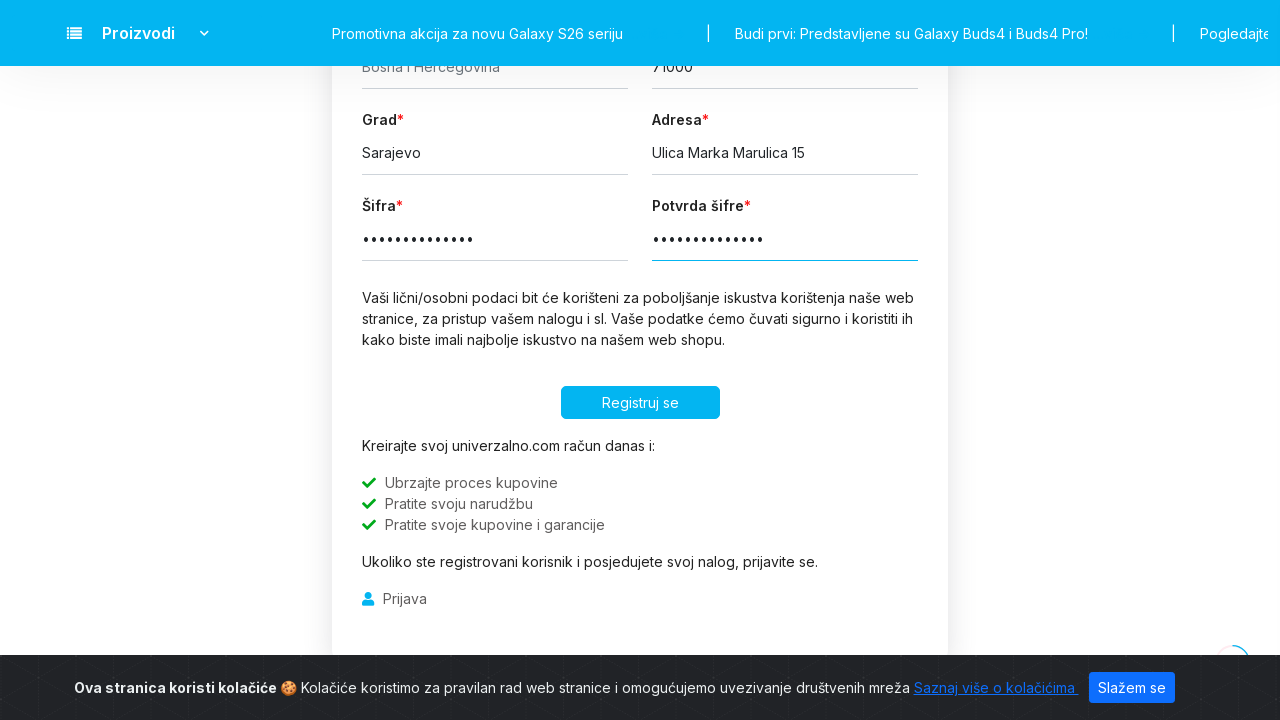

Clicked submit button to register at (640, 403) on xpath=/html/body/div[1]/main/div/div/div/div/div/div[2]/form/div[3]/button
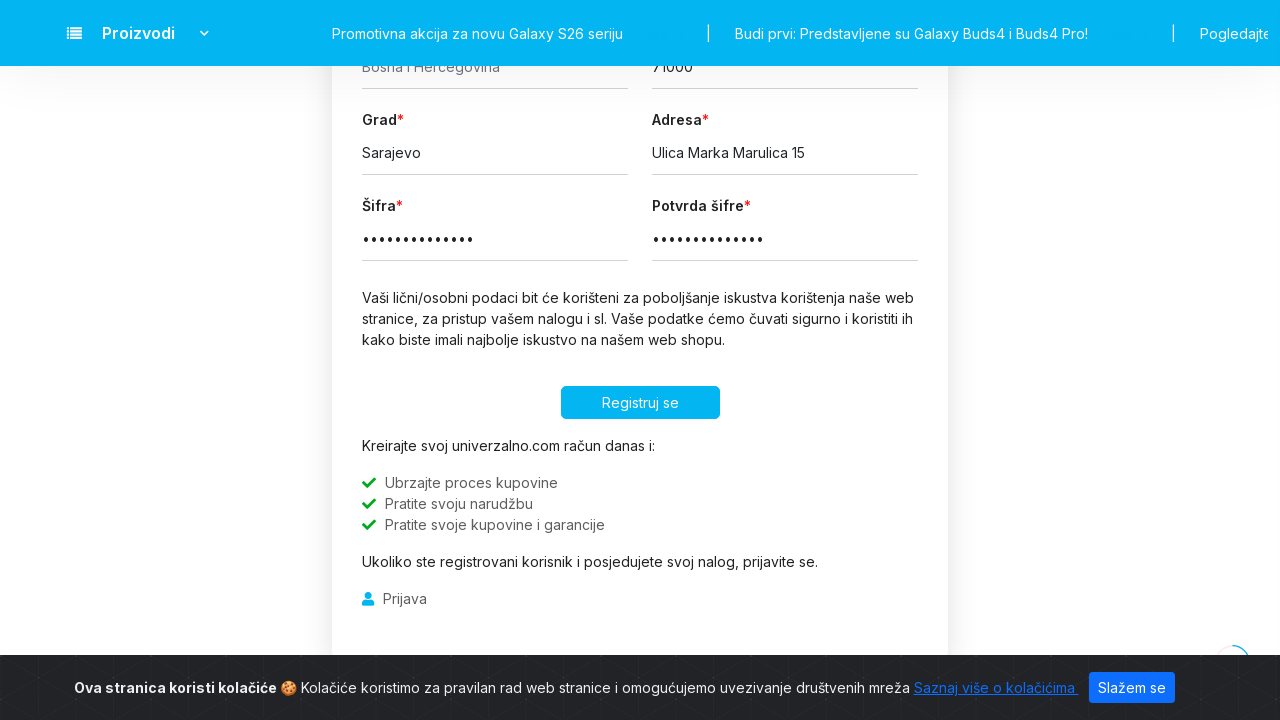

Waited 3 seconds for registration to complete
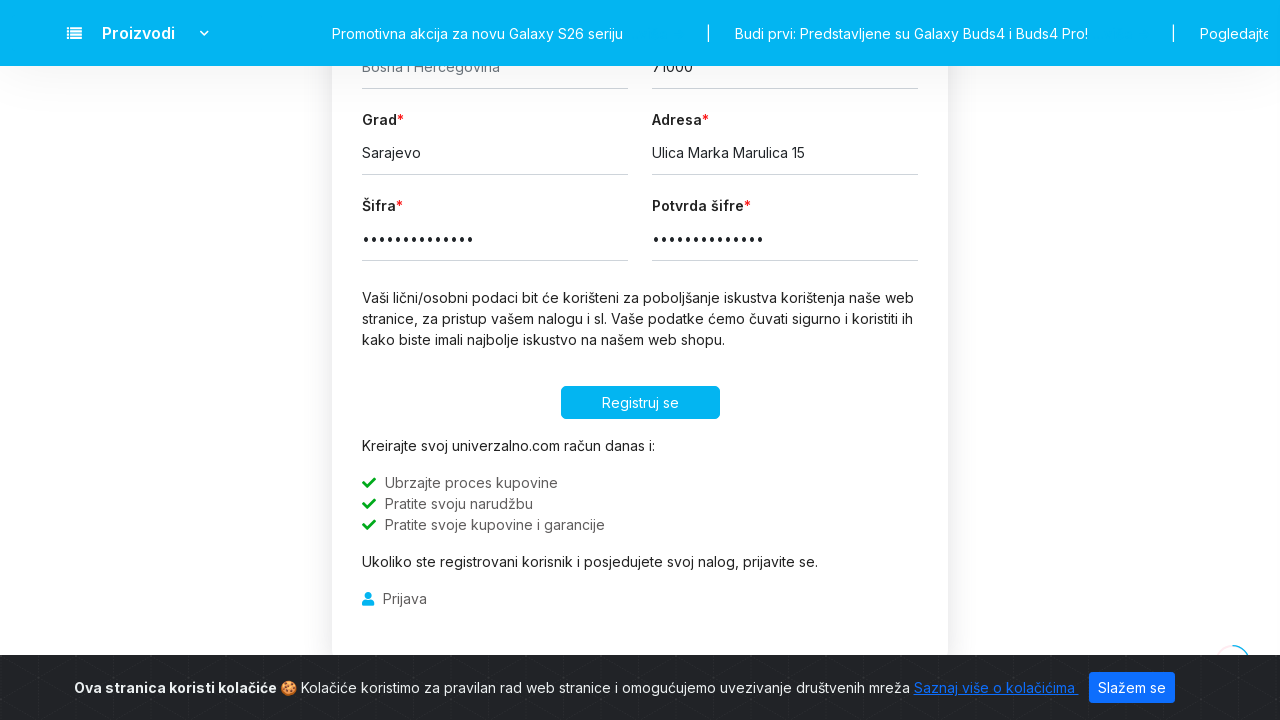

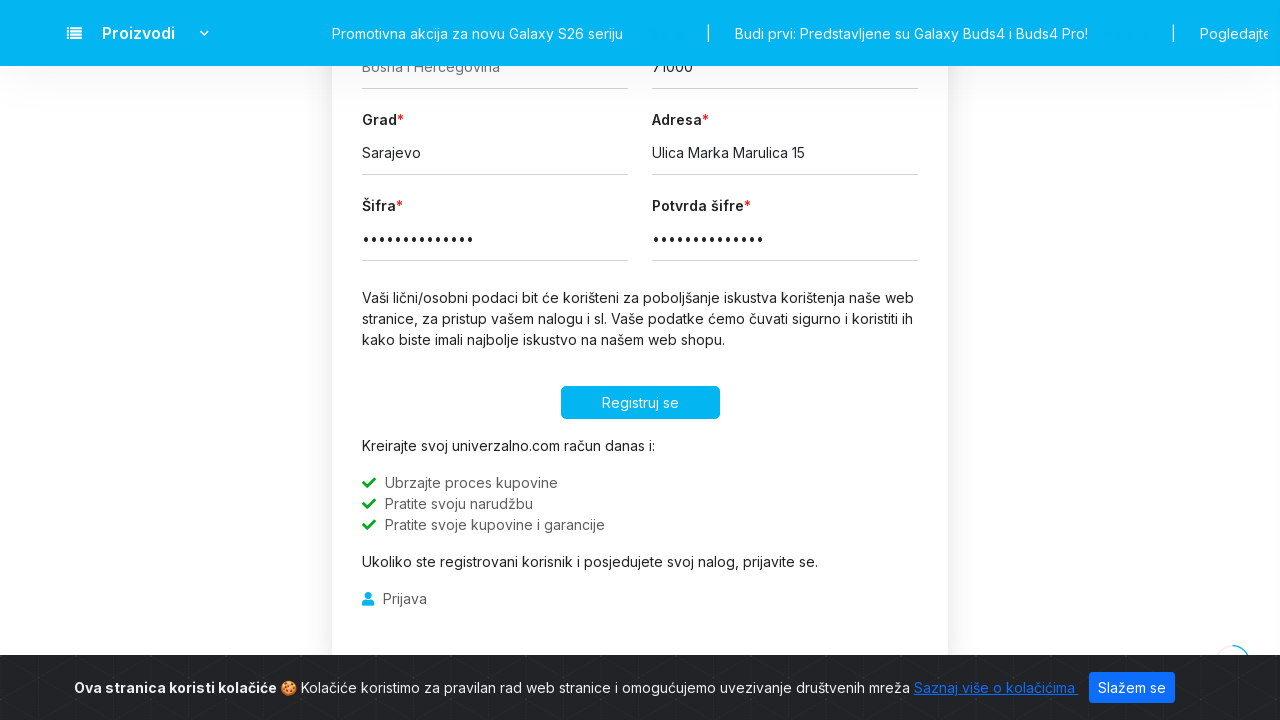